Navigates to a Codility reference page and verifies that the page title equals "ARR"

Starting URL: https://codility-frontend-prod.s3.amazonaws.com/media/task_static/qa_login_page/9a83bda125cd7398f9f482a3d6d45ea4/static/attachments/reference_page.html

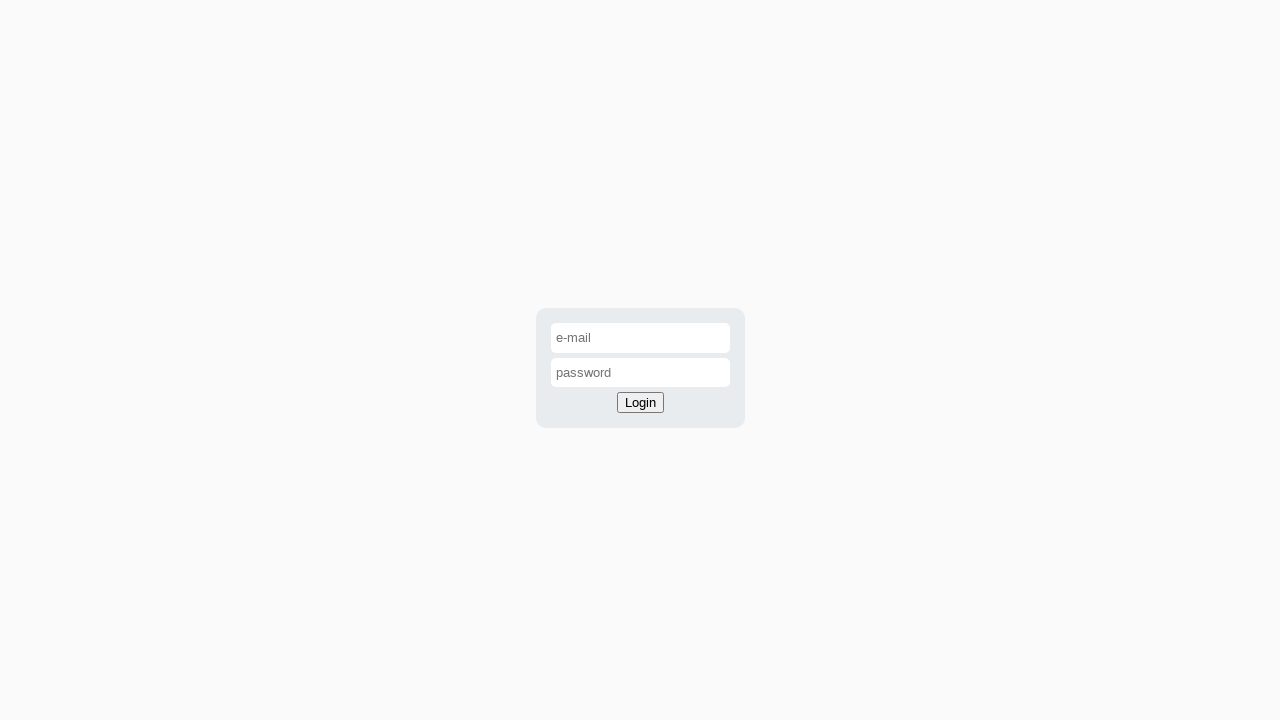

Navigated to Codility reference page
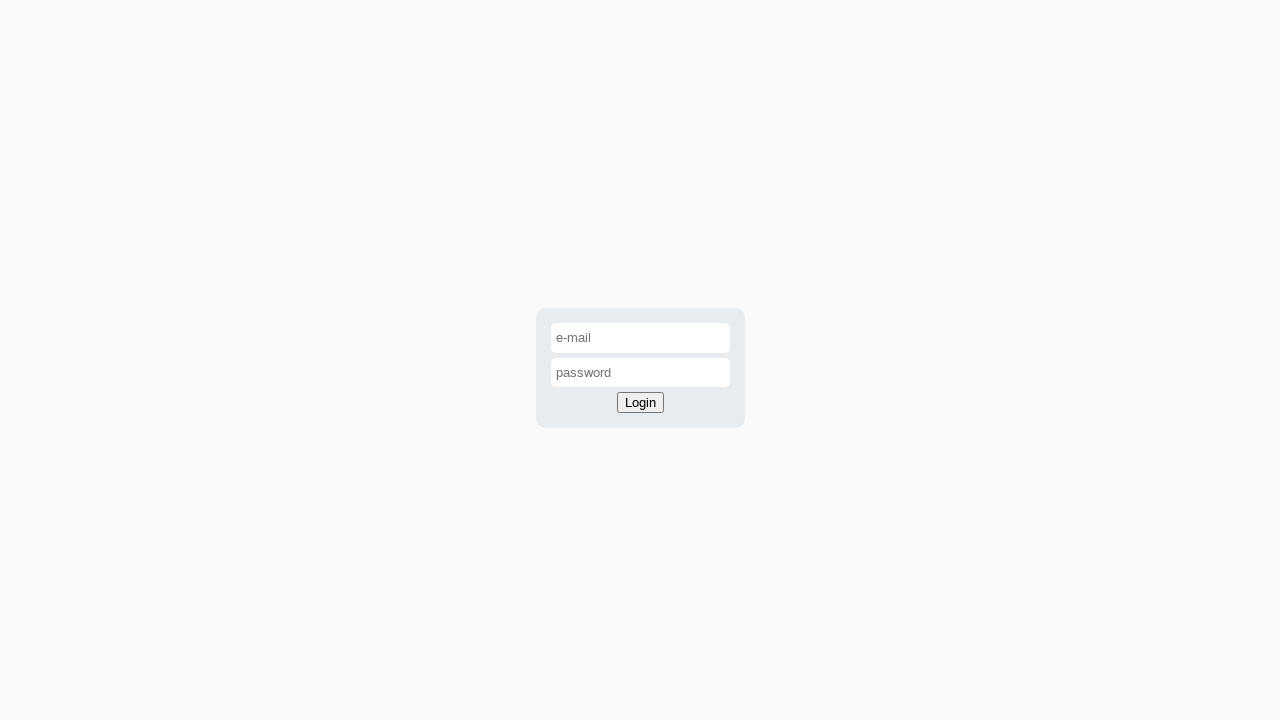

Verified page title equals 'ARR'
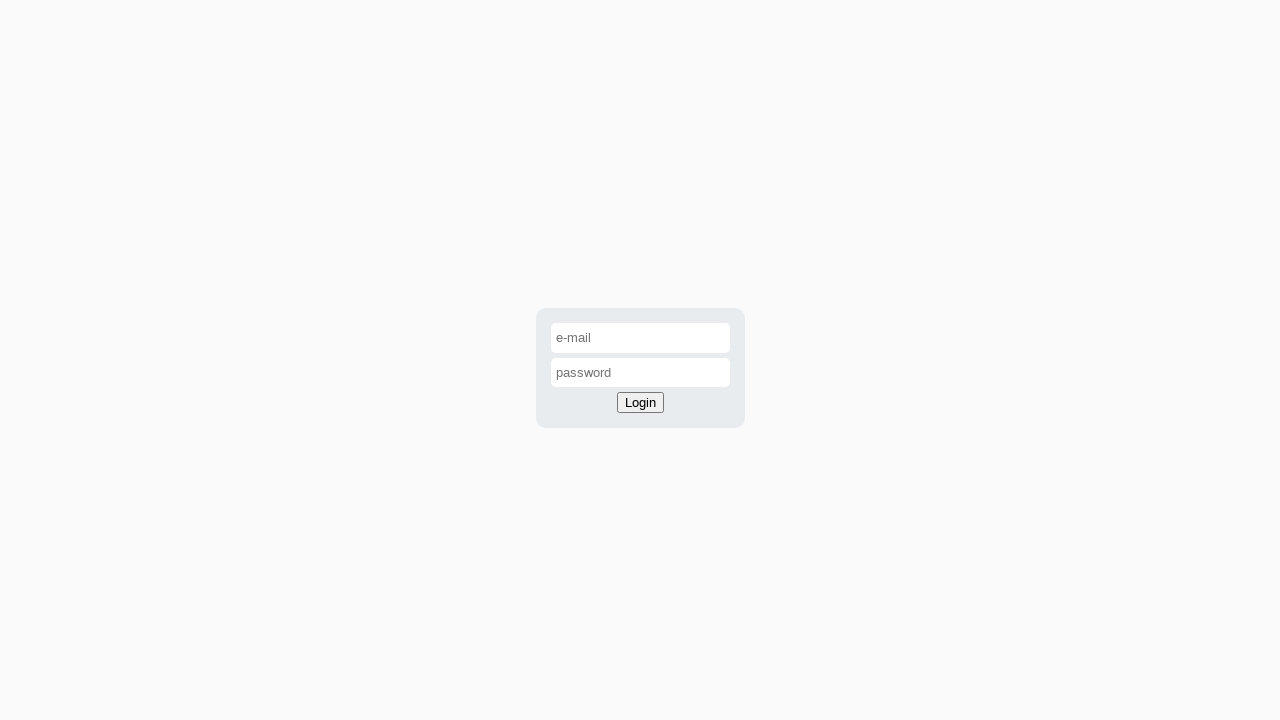

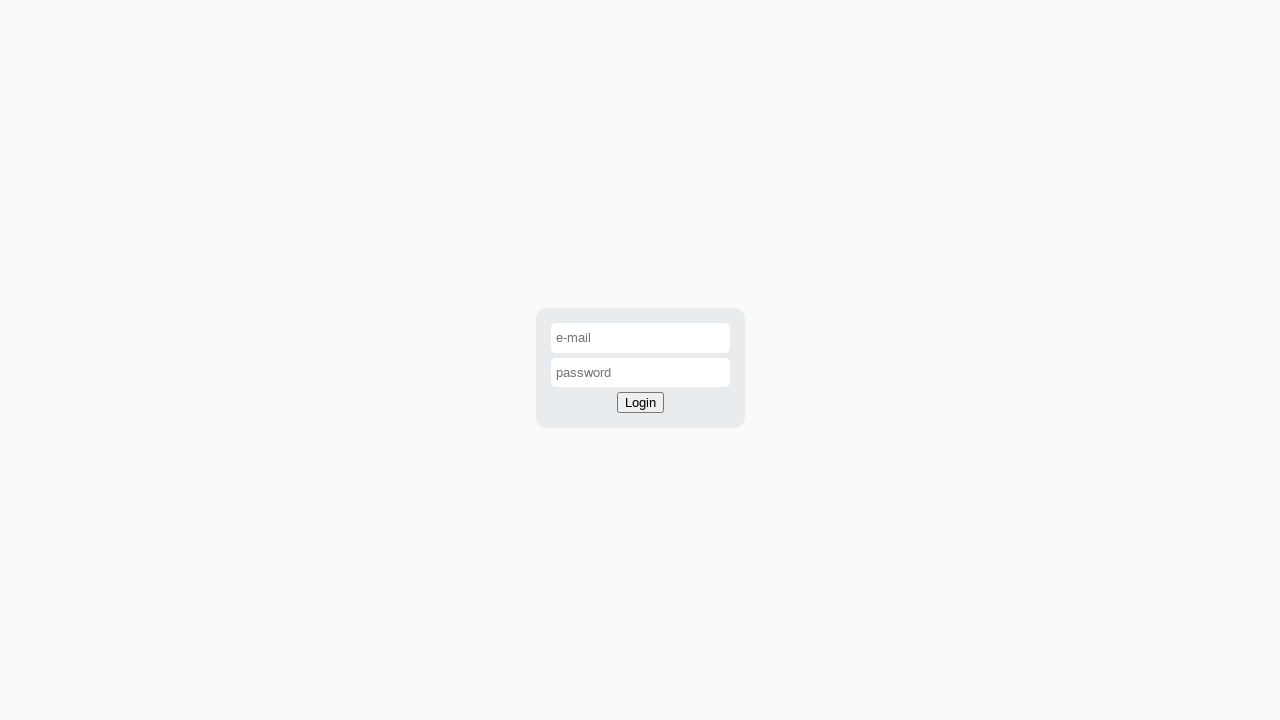